Tests the Inputs page by entering a number and using arrow keys

Starting URL: https://the-internet.herokuapp.com/

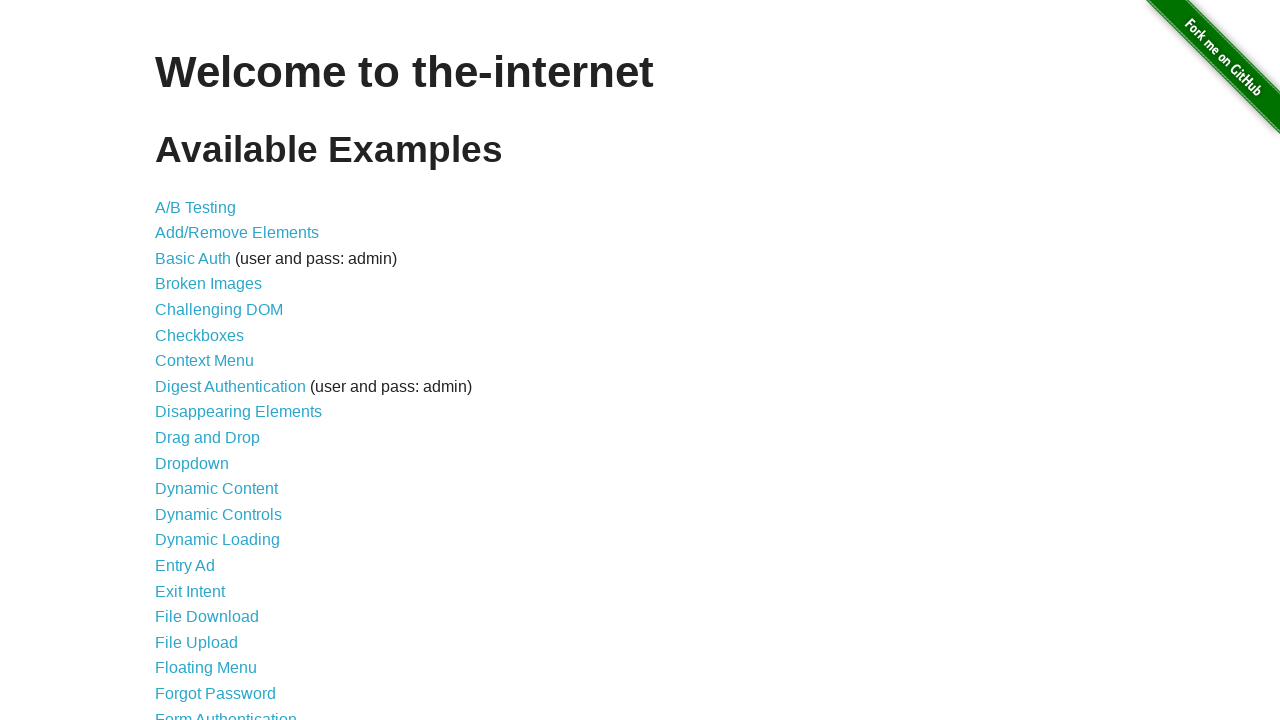

Clicked on Inputs link at (176, 361) on a:text('Inputs')
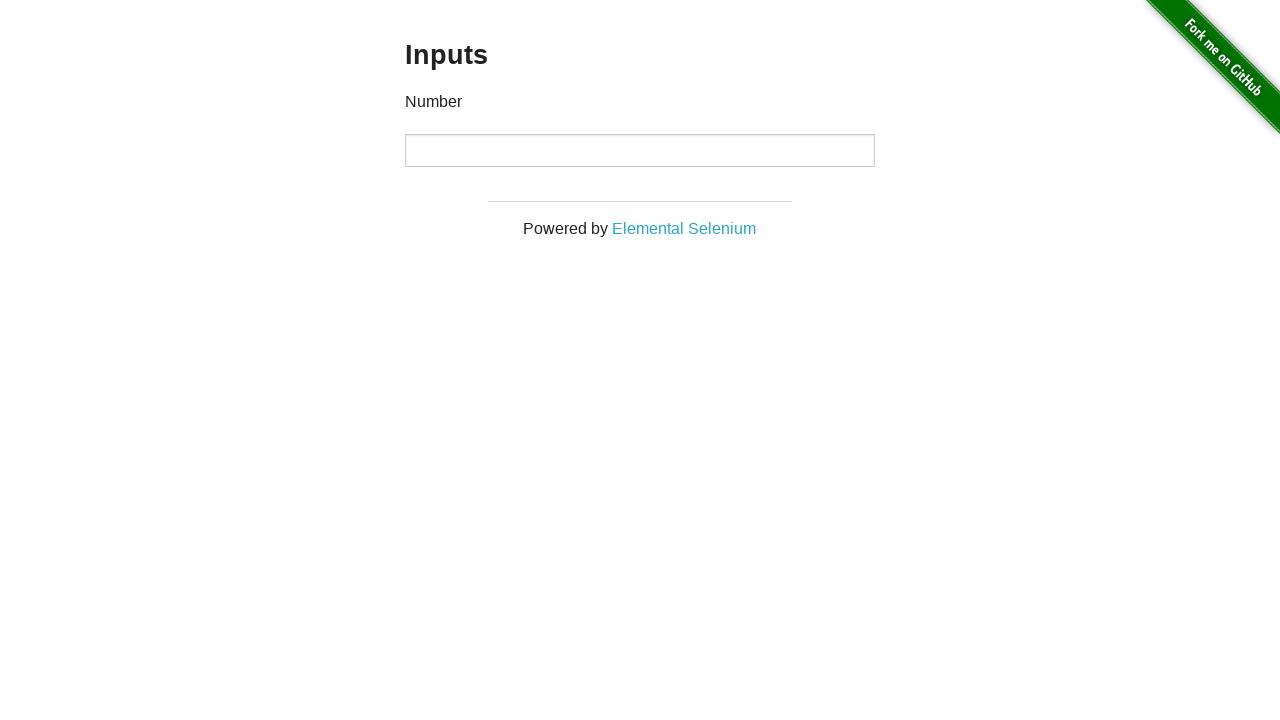

Inputs page loaded and heading verified
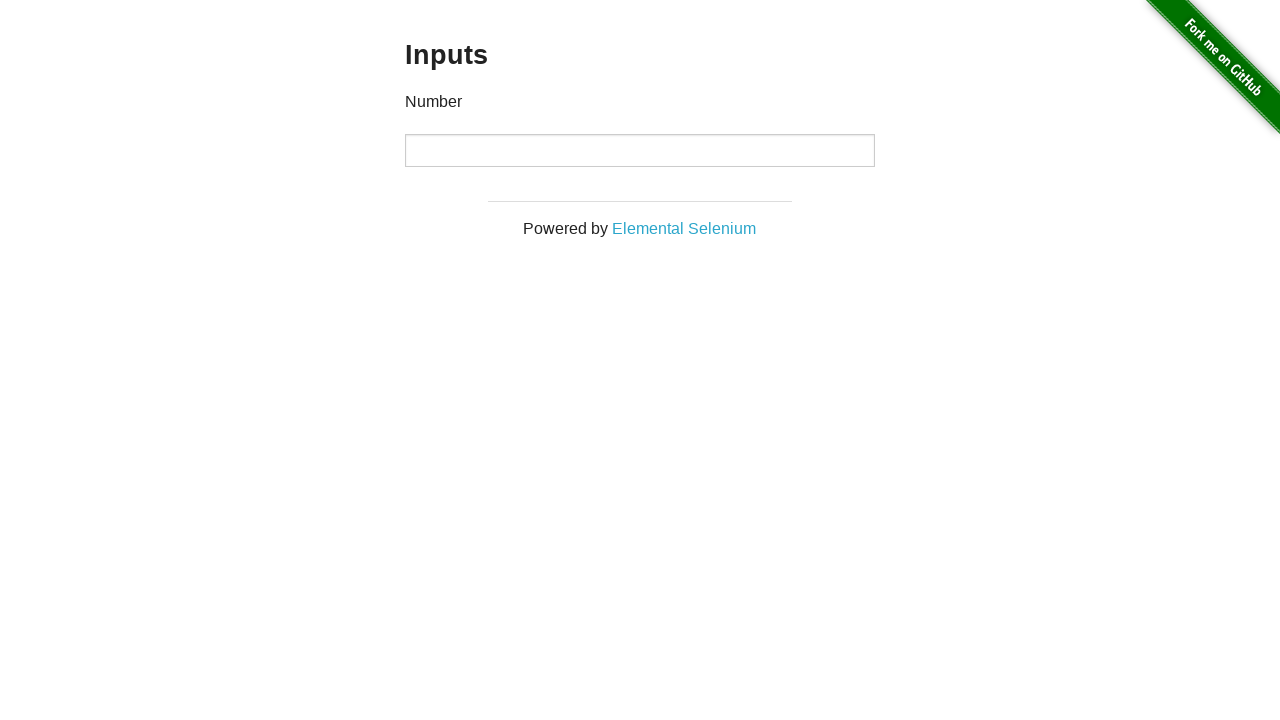

Clicked on number input field at (640, 150) on input[type='number']
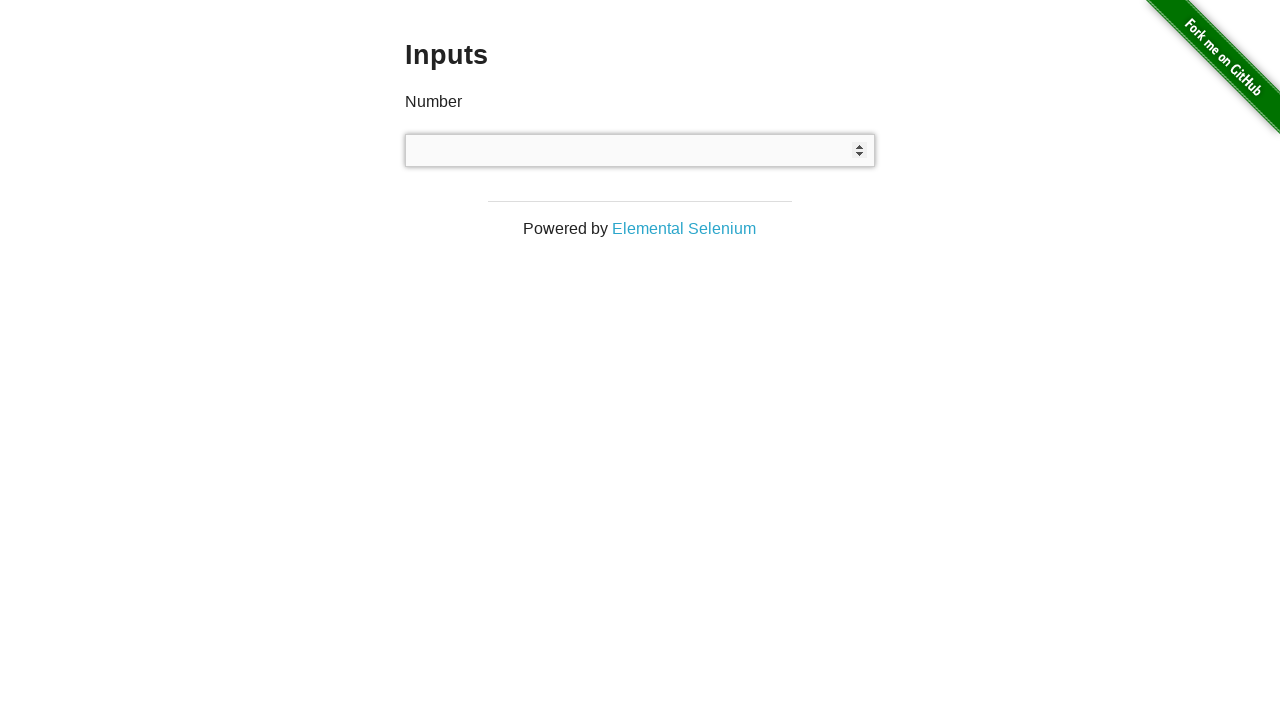

Entered 5000 into number input field on input[type='number']
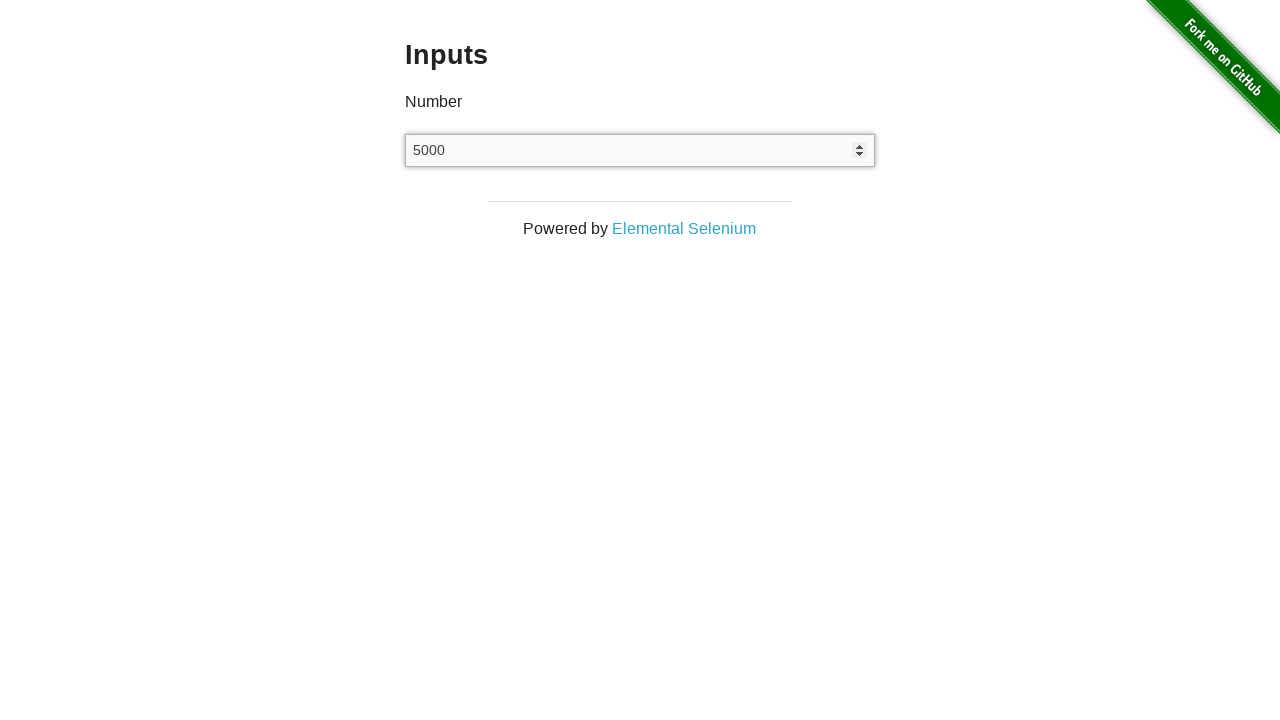

Pressed ArrowUp key (increment 1/10) on input[type='number']
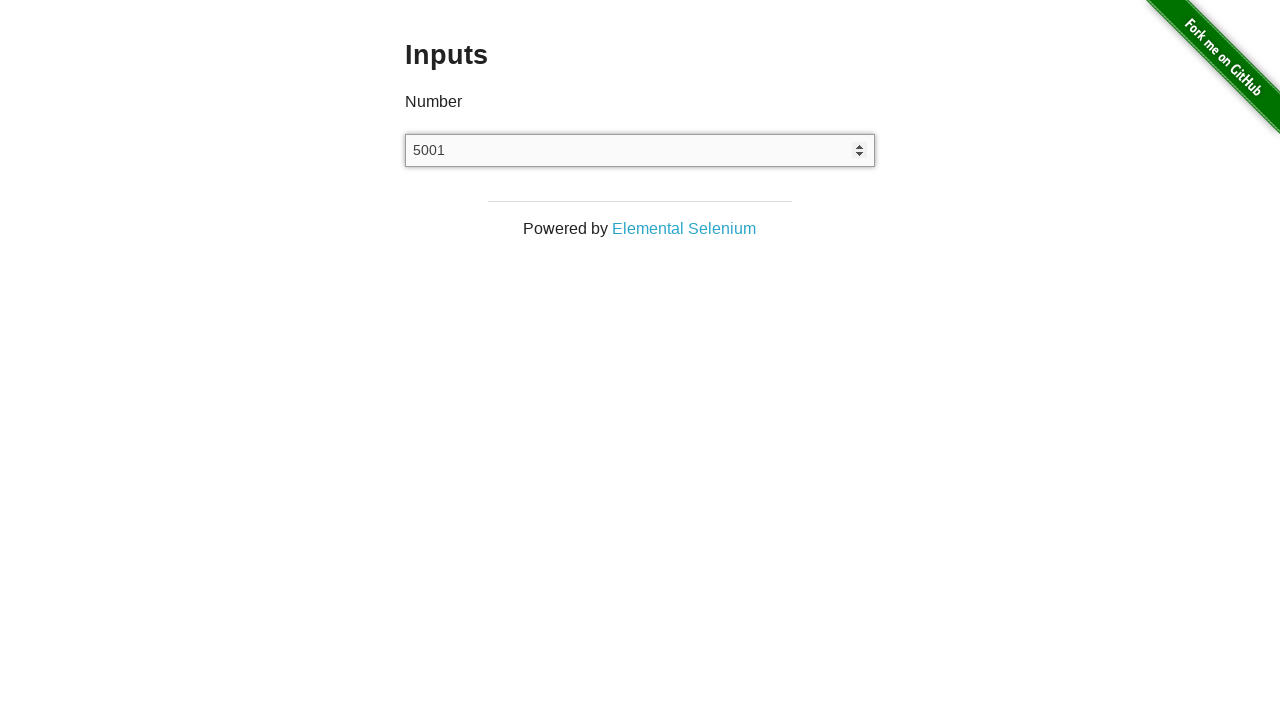

Pressed ArrowUp key (increment 2/10) on input[type='number']
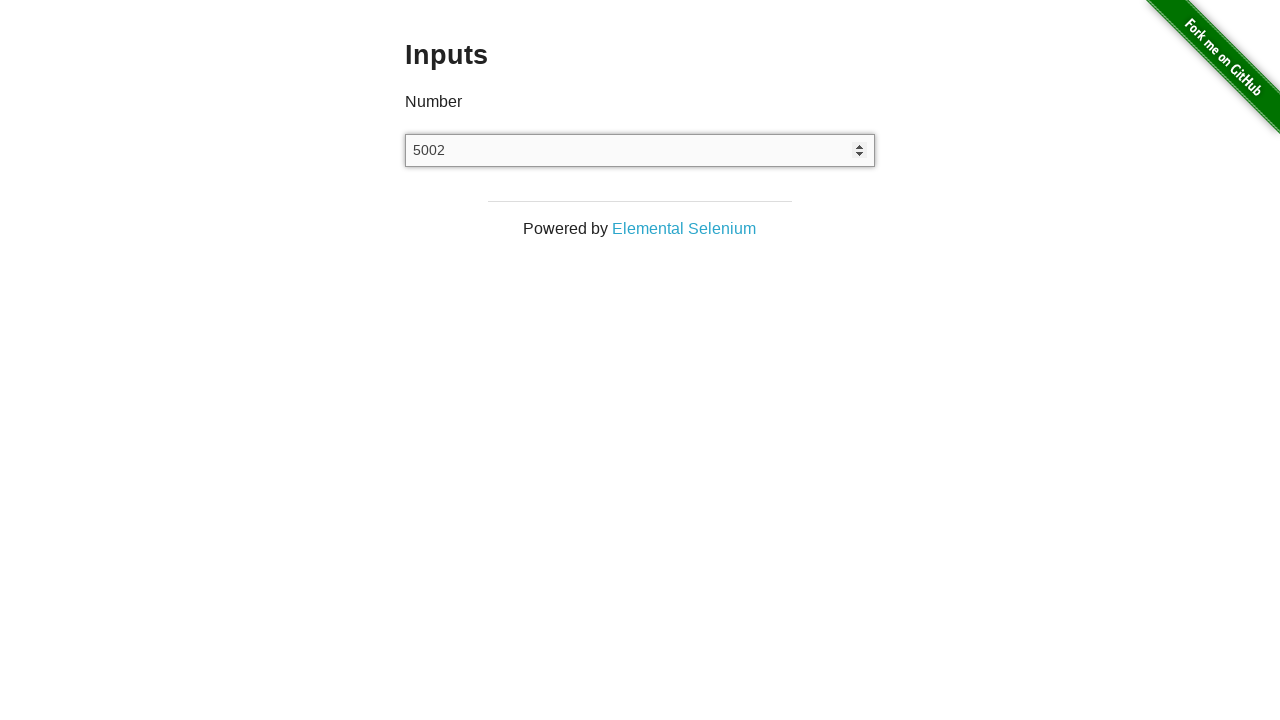

Pressed ArrowUp key (increment 3/10) on input[type='number']
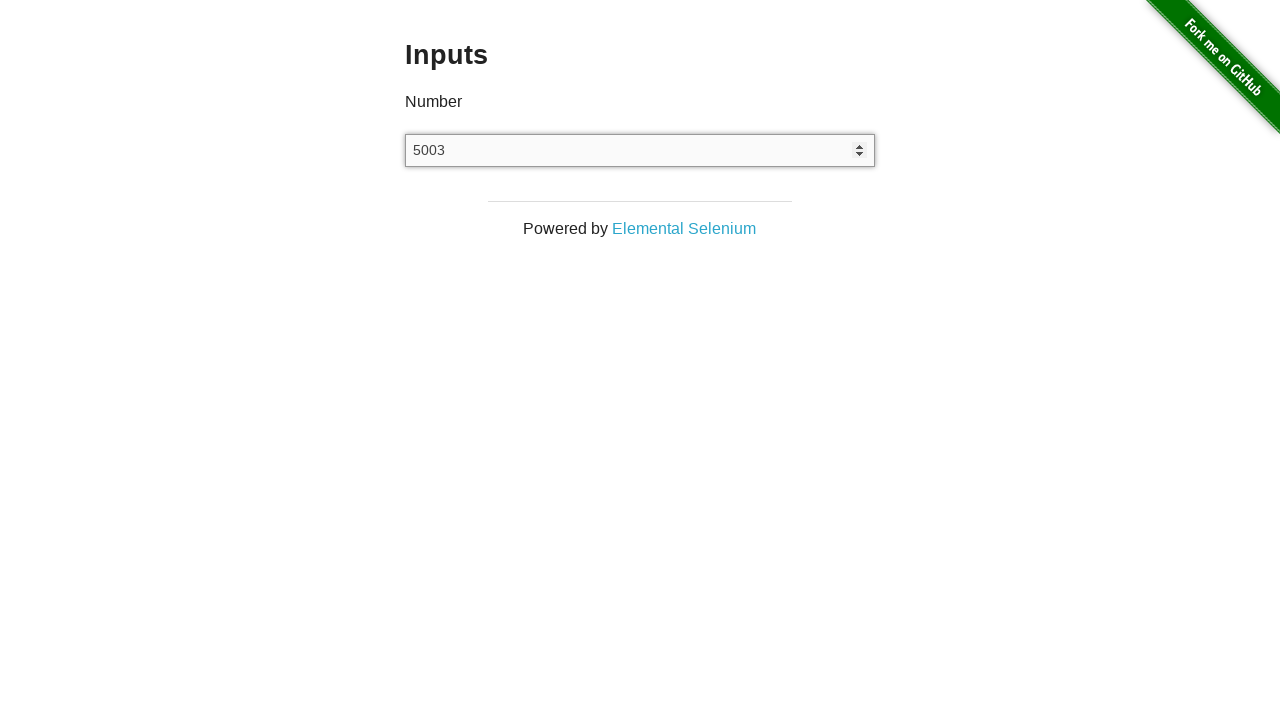

Pressed ArrowUp key (increment 4/10) on input[type='number']
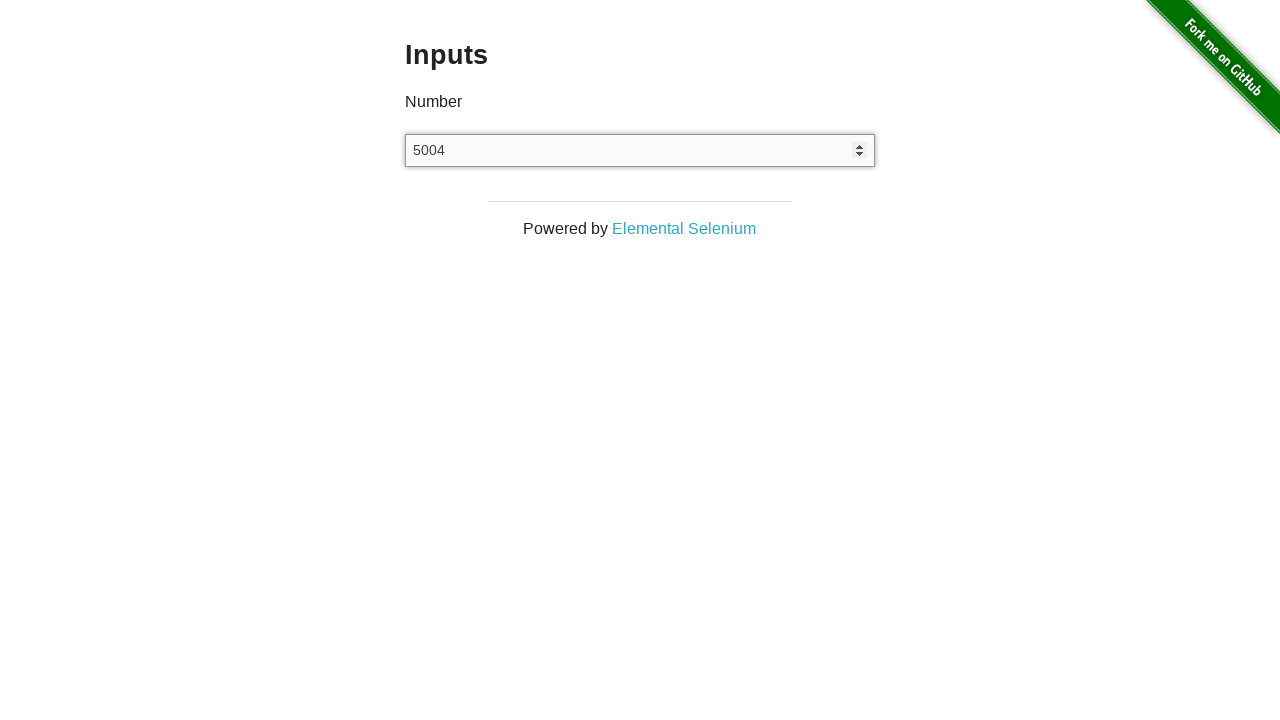

Pressed ArrowUp key (increment 5/10) on input[type='number']
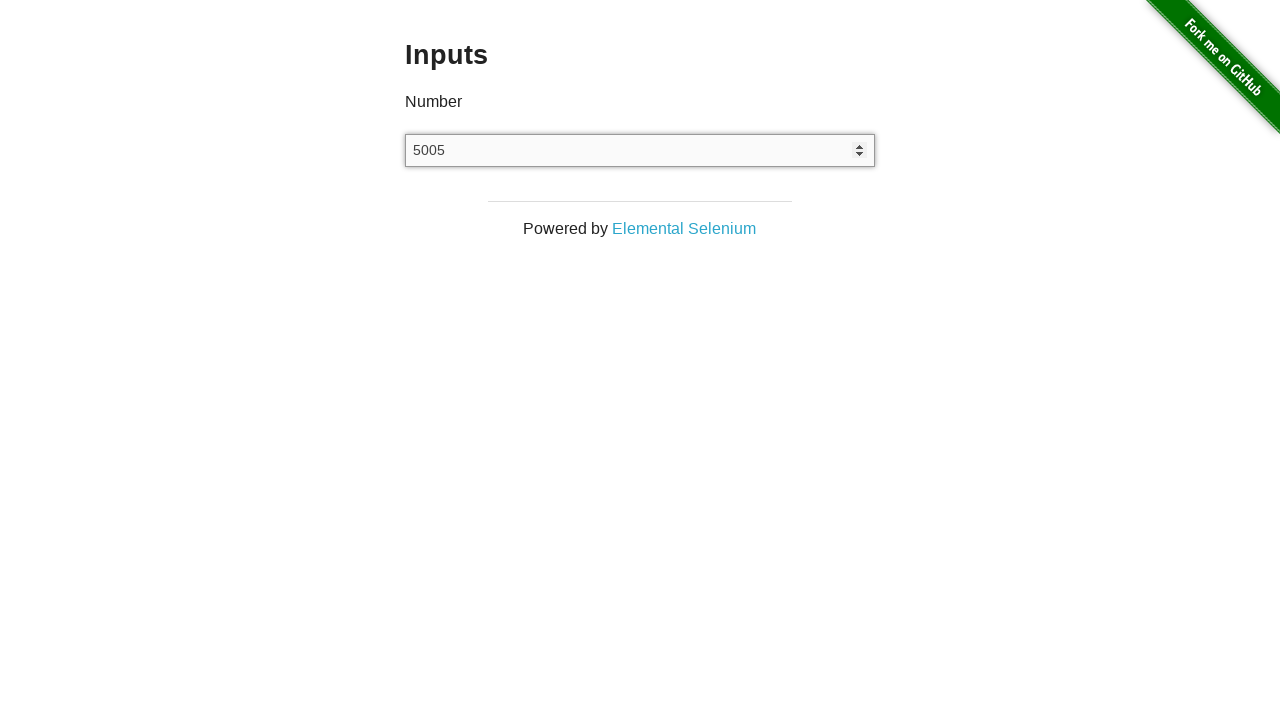

Pressed ArrowUp key (increment 6/10) on input[type='number']
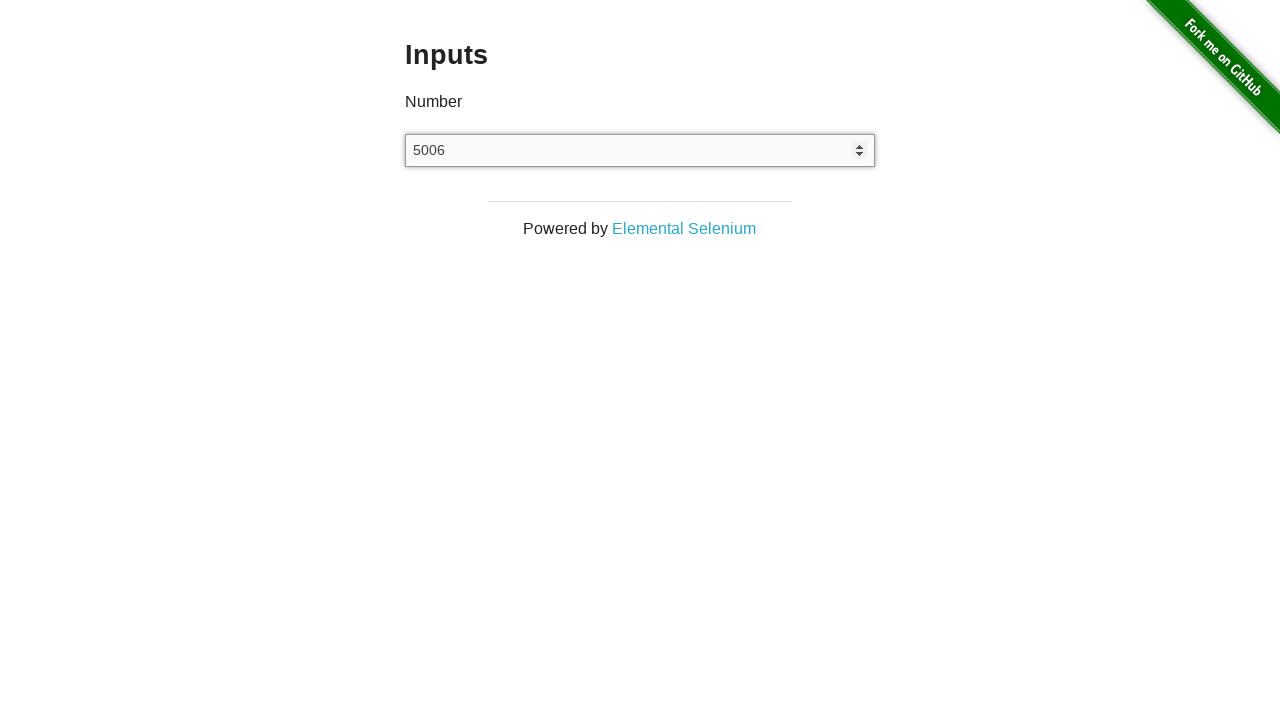

Pressed ArrowUp key (increment 7/10) on input[type='number']
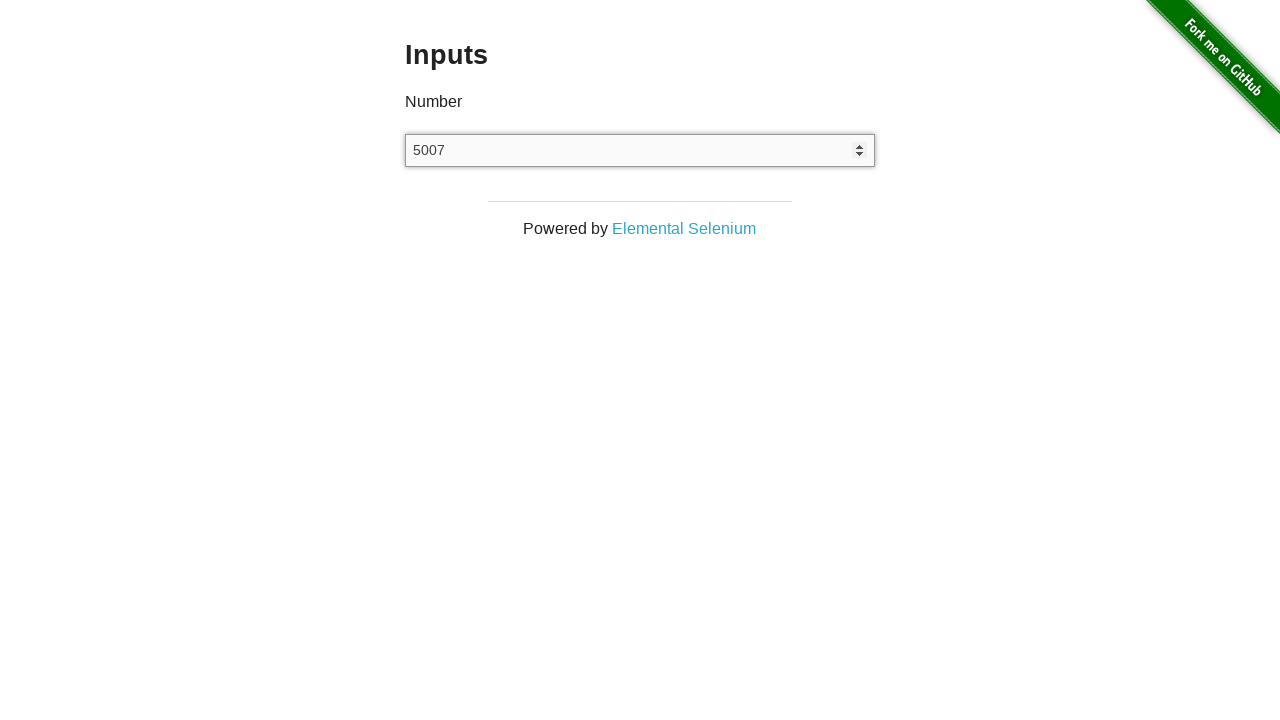

Pressed ArrowUp key (increment 8/10) on input[type='number']
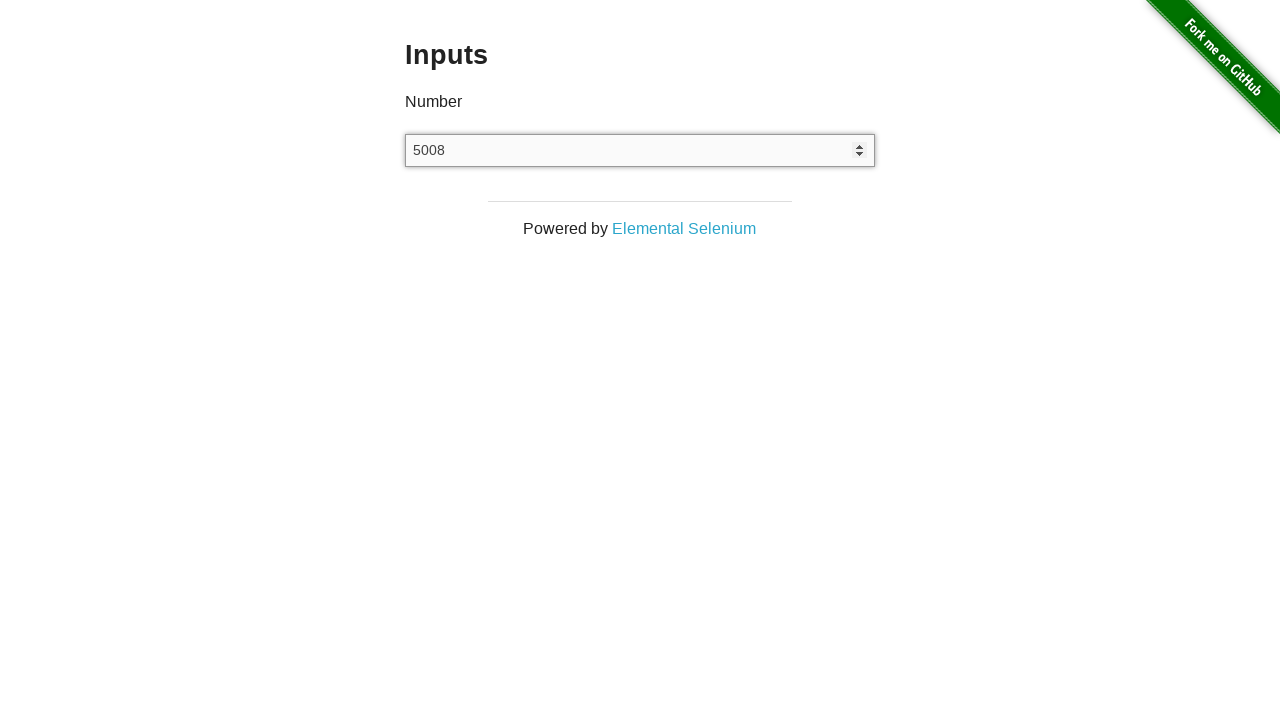

Pressed ArrowUp key (increment 9/10) on input[type='number']
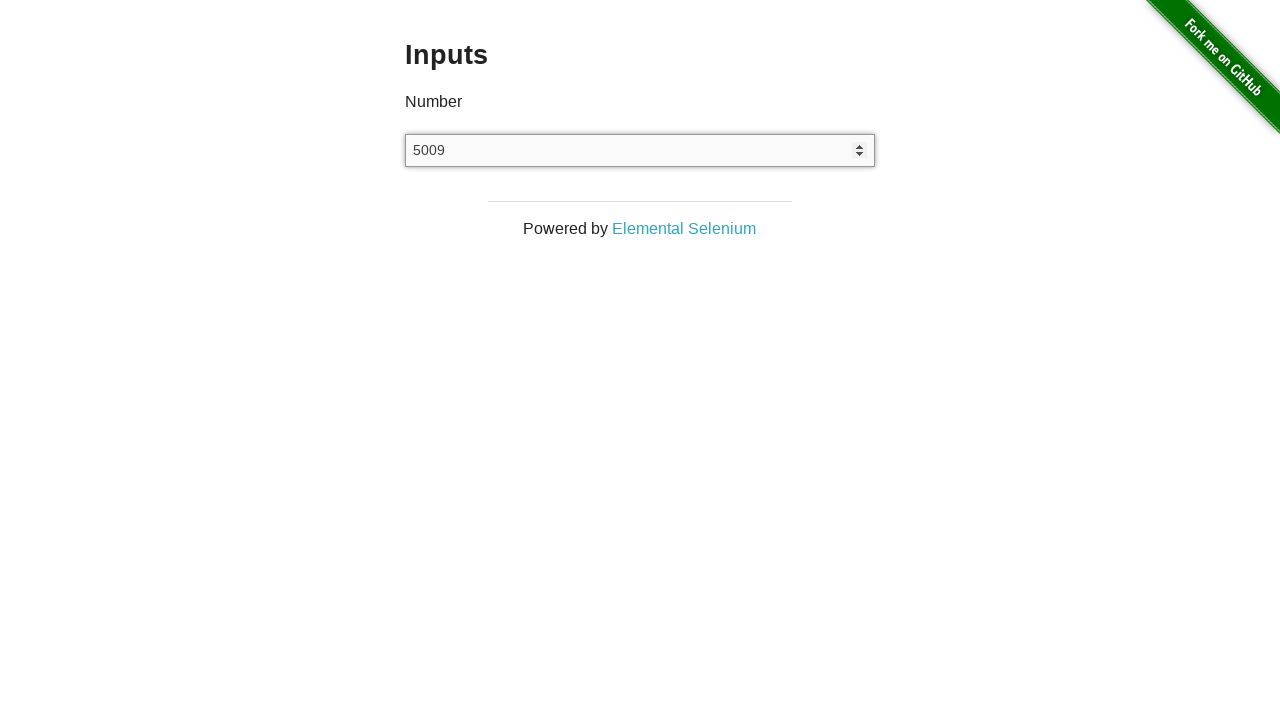

Pressed ArrowUp key (increment 10/10) on input[type='number']
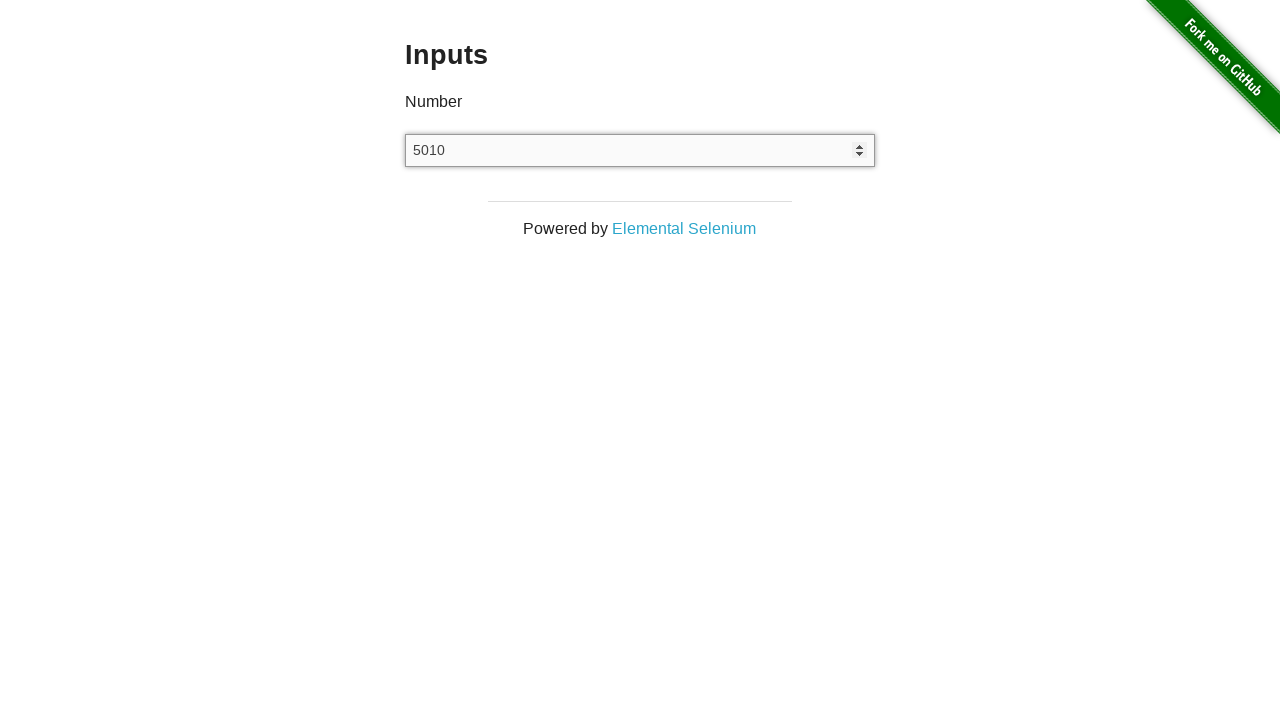

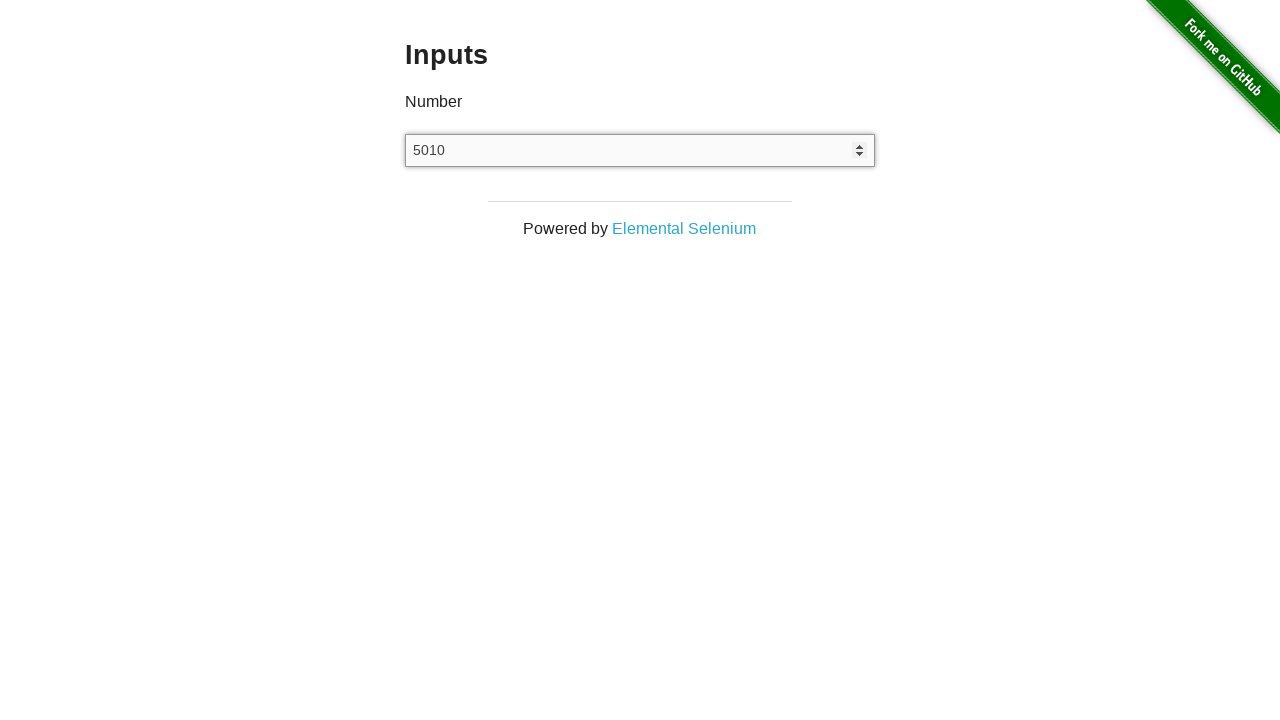